Tests password field with mixed characters, numbers at length greater than 10

Starting URL: https://buggy.justtestit.org/register

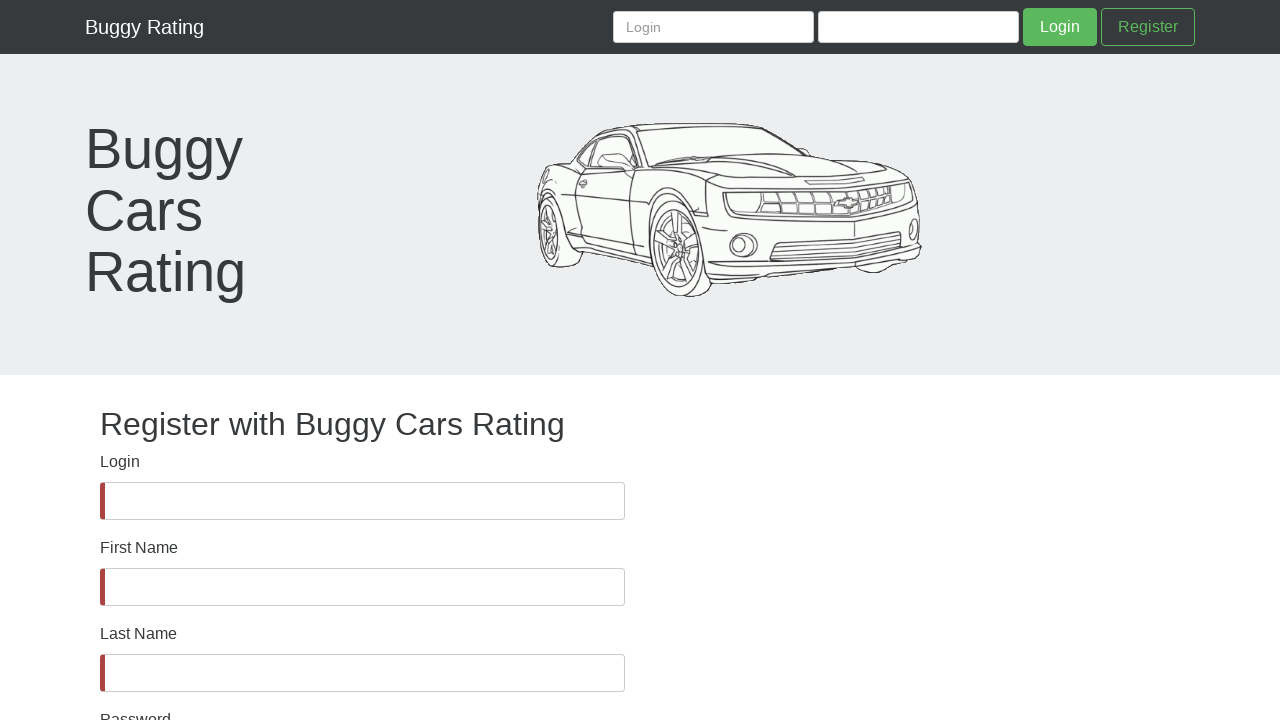

Password field is visible and ready for input
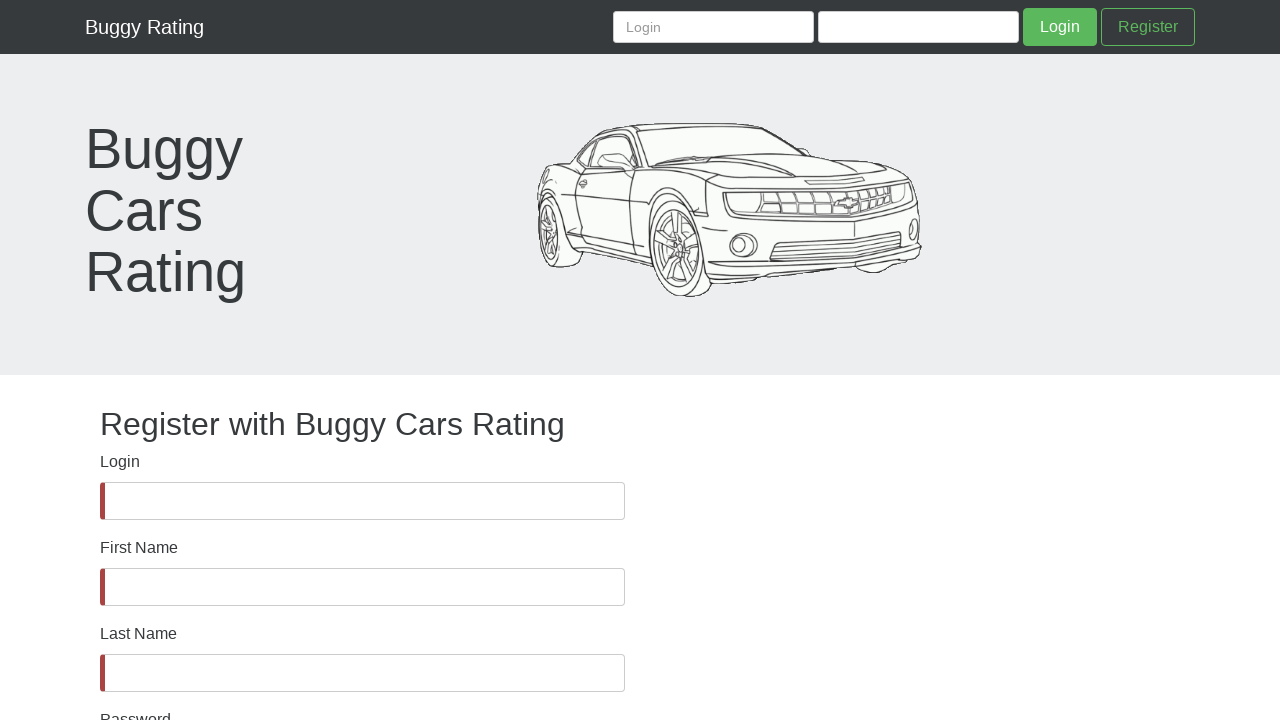

Filled password field with mixed characters (small + capital + special + numbers + spaces) greater than 10 characters on #password
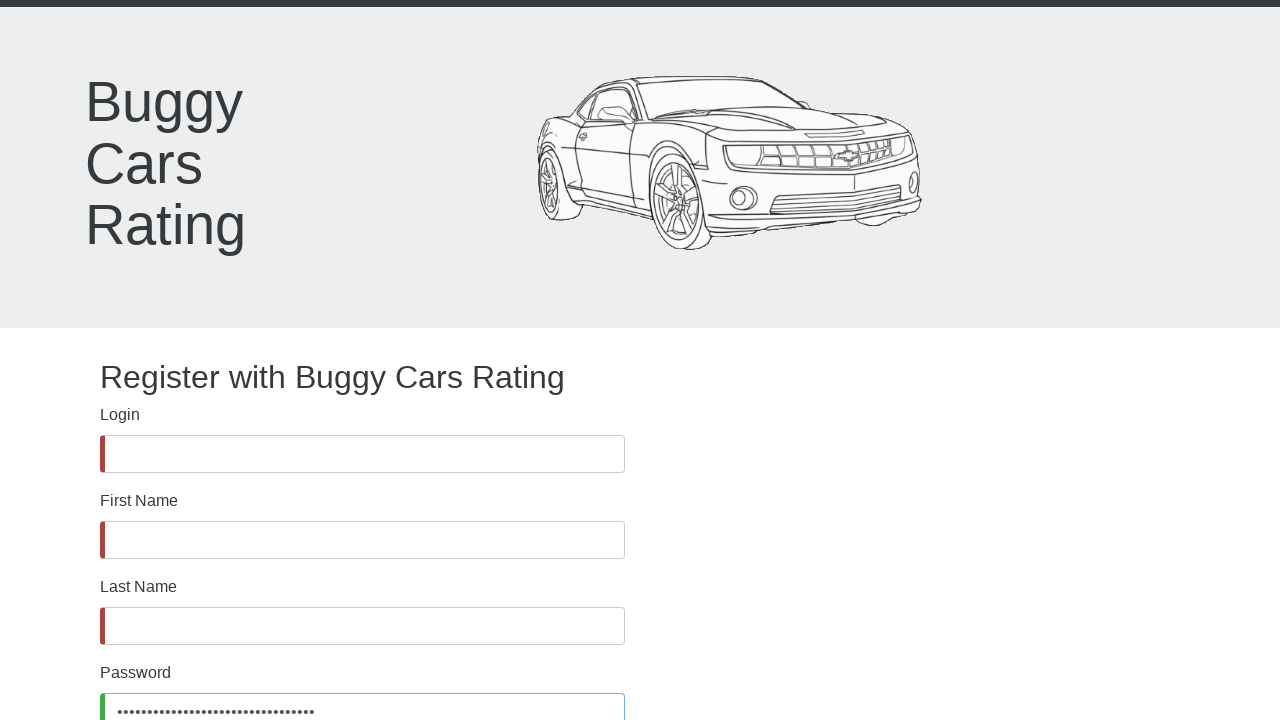

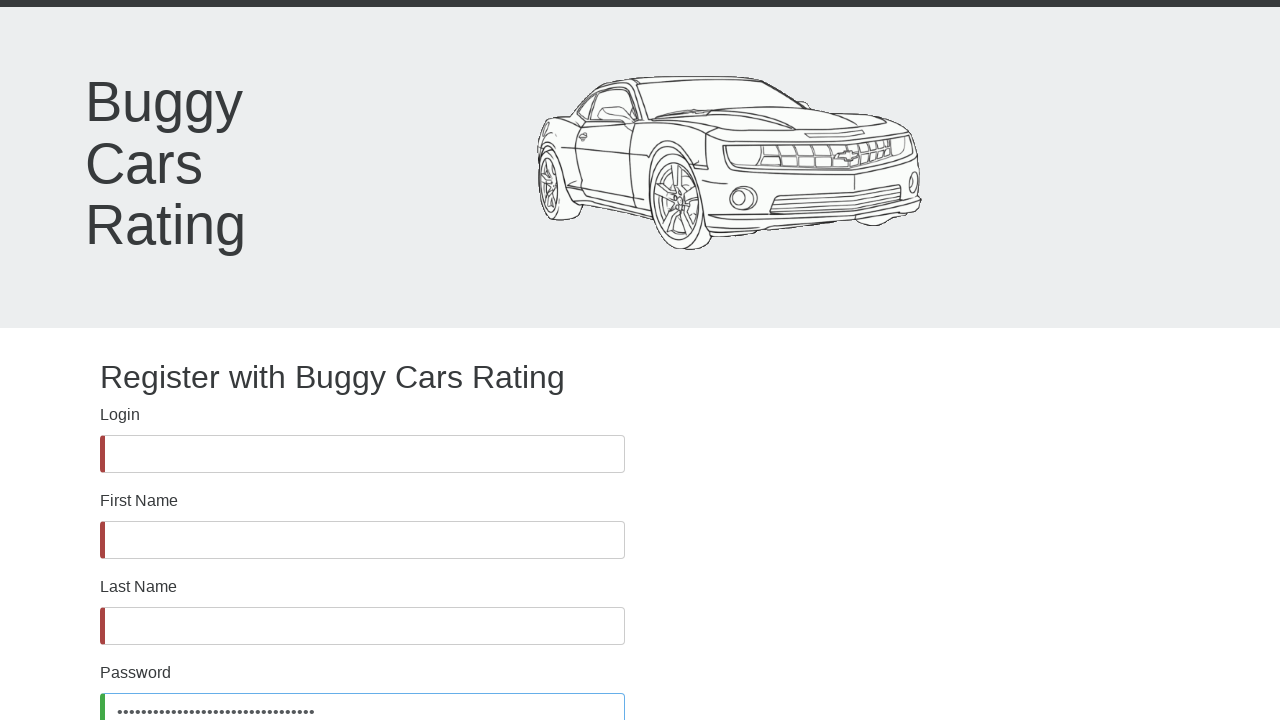